Tests JavaScript prompt alert functionality by triggering a prompt, entering text "Hariharan", accepting it, and verifying the result is displayed on the page.

Starting URL: https://demoqa.com/alerts

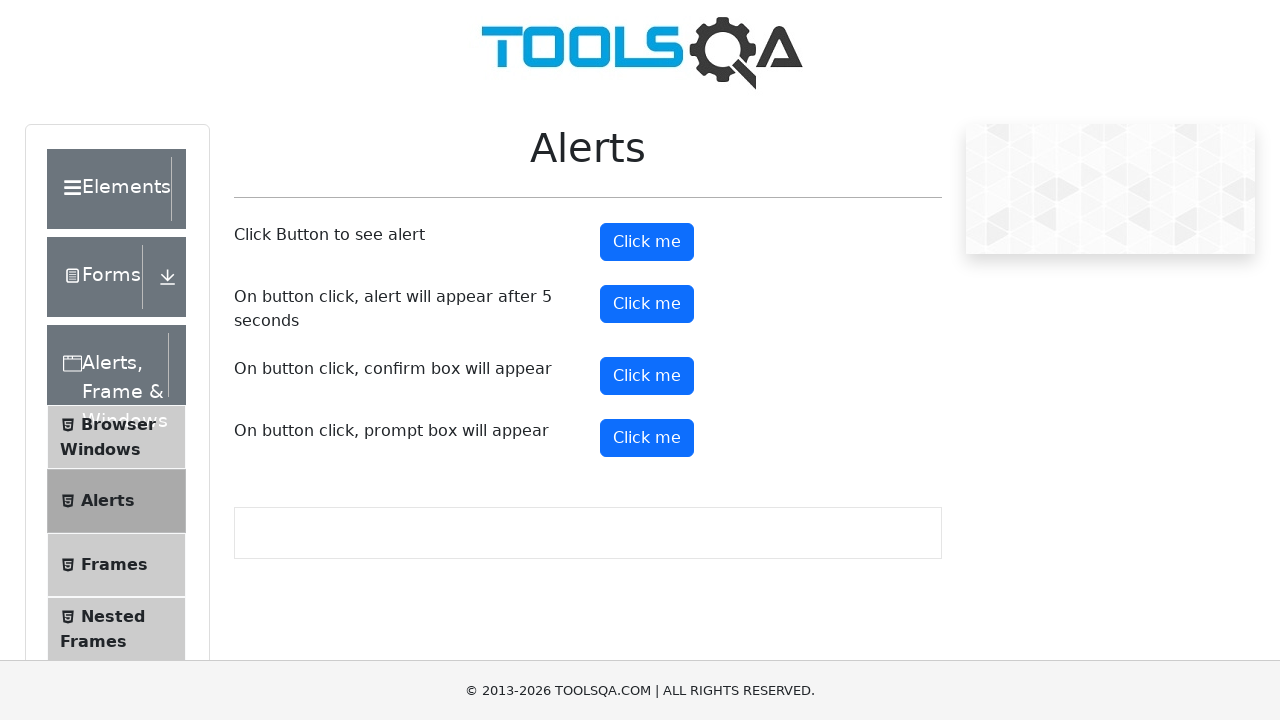

Clicked prompt button to trigger JavaScript prompt alert at (647, 438) on #promtButton
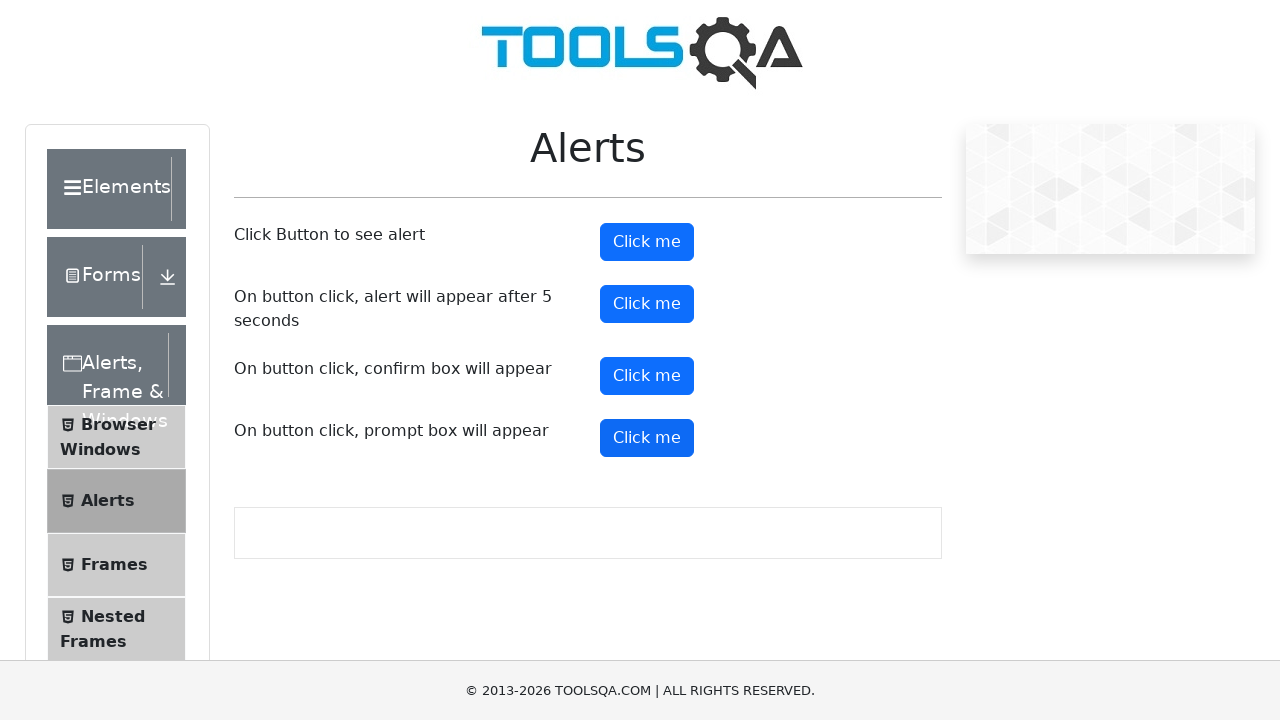

Set up dialog handler to accept prompt with text 'Hariharan'
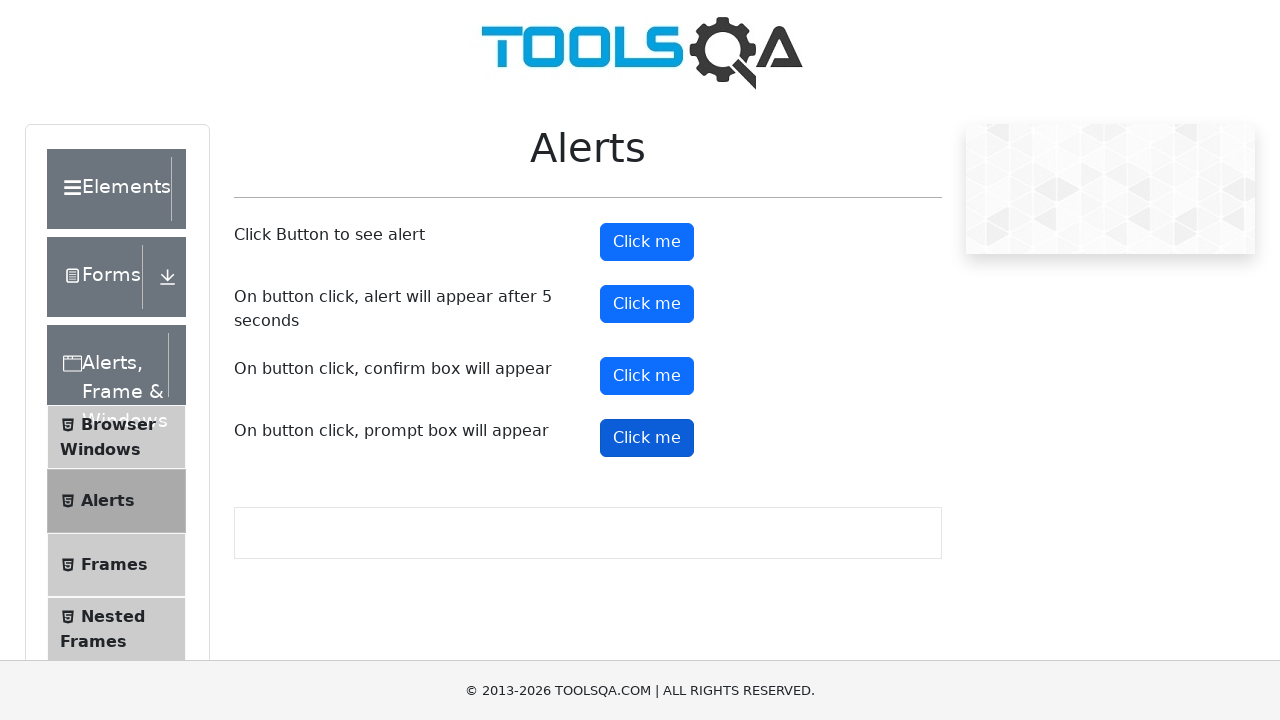

Clicked prompt button to trigger dialog with handler active at (647, 438) on #promtButton
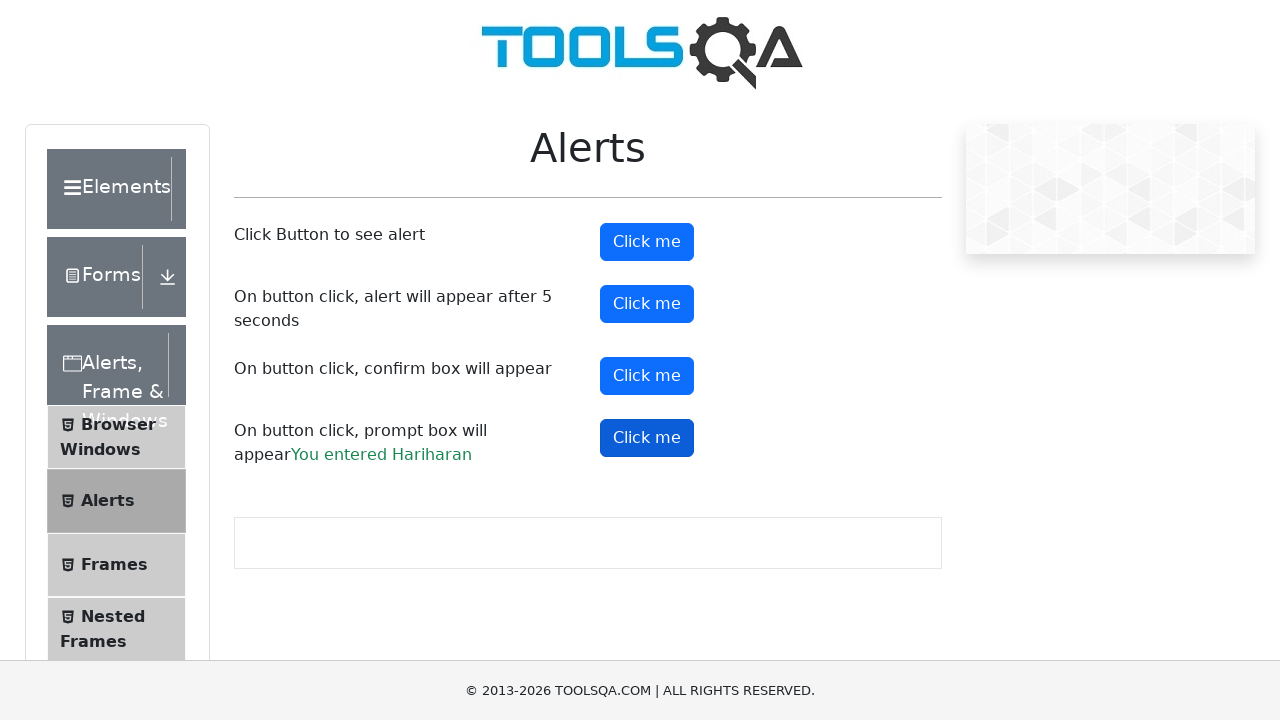

Verified prompt result text appeared on the page
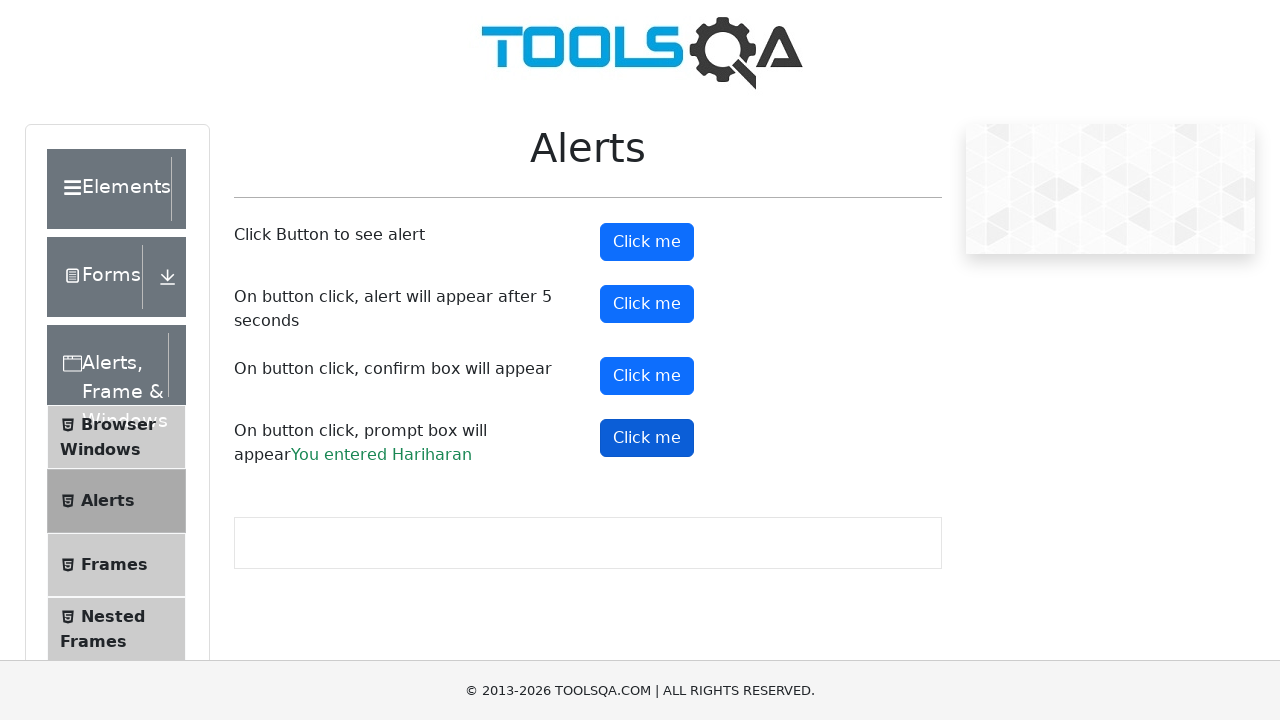

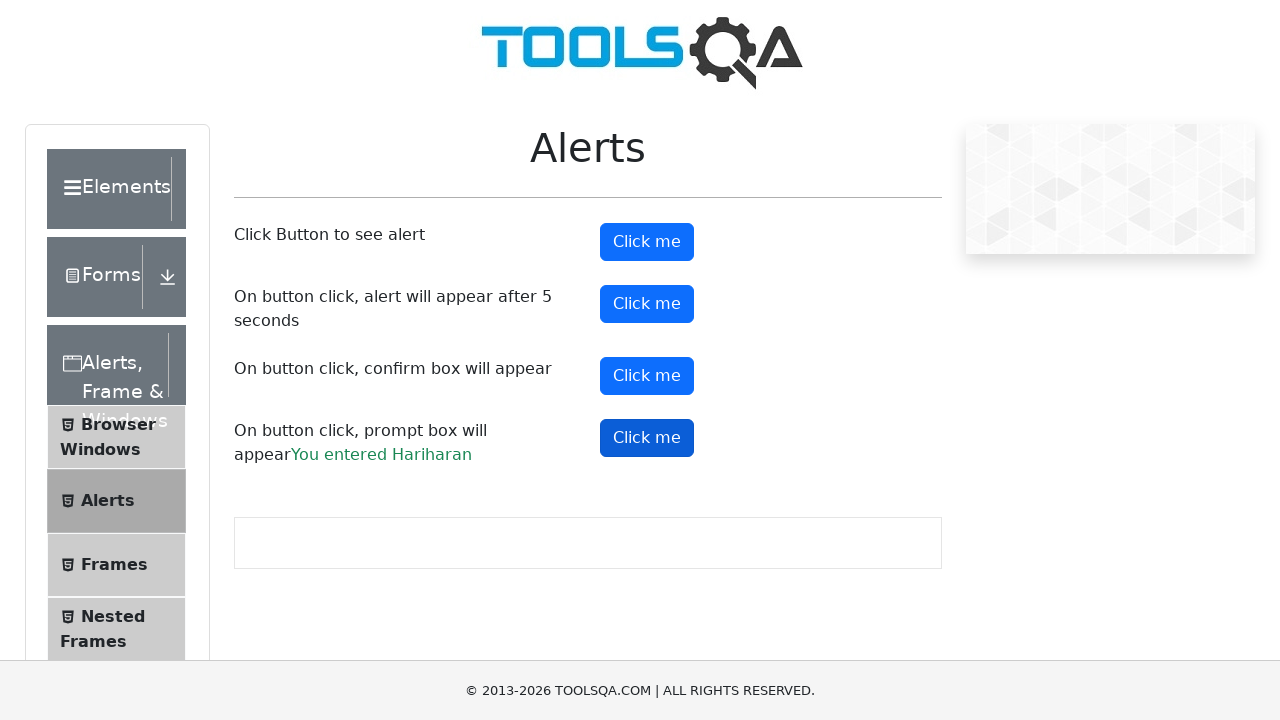